Tests drag and drop functionality by dragging an element from source to target location

Starting URL: https://demoqa.com/droppable

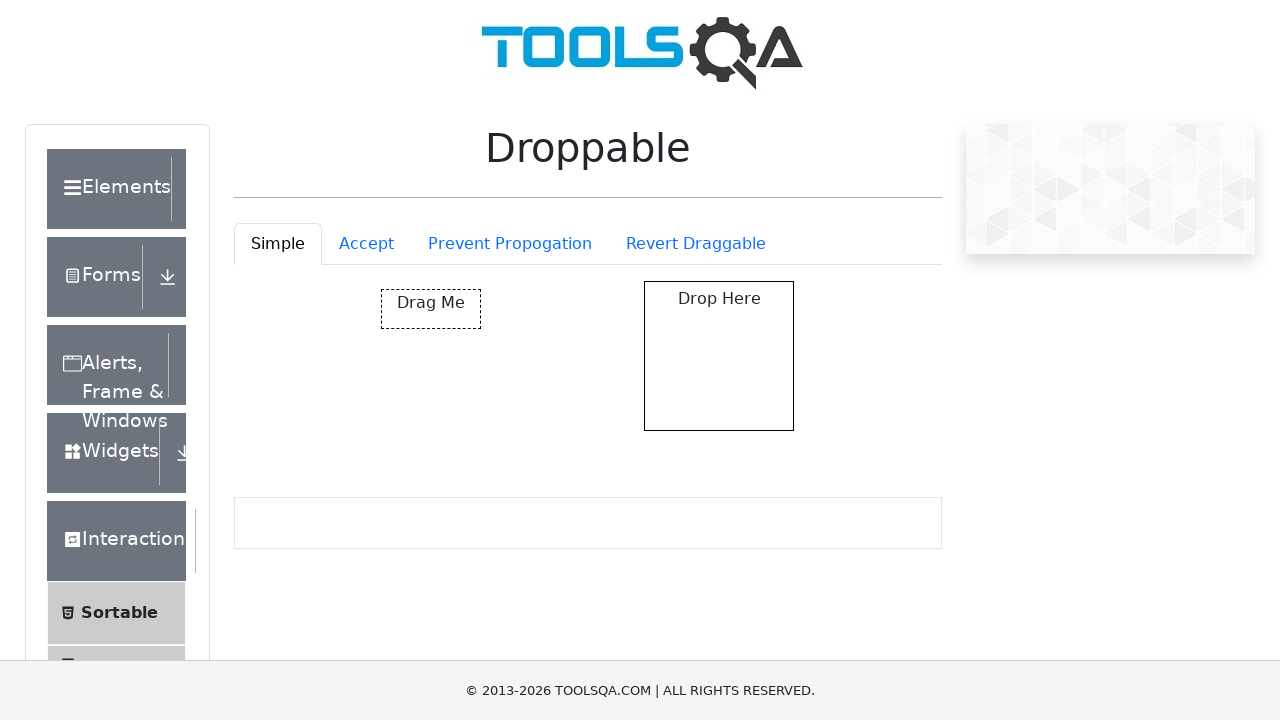

Located draggable source element
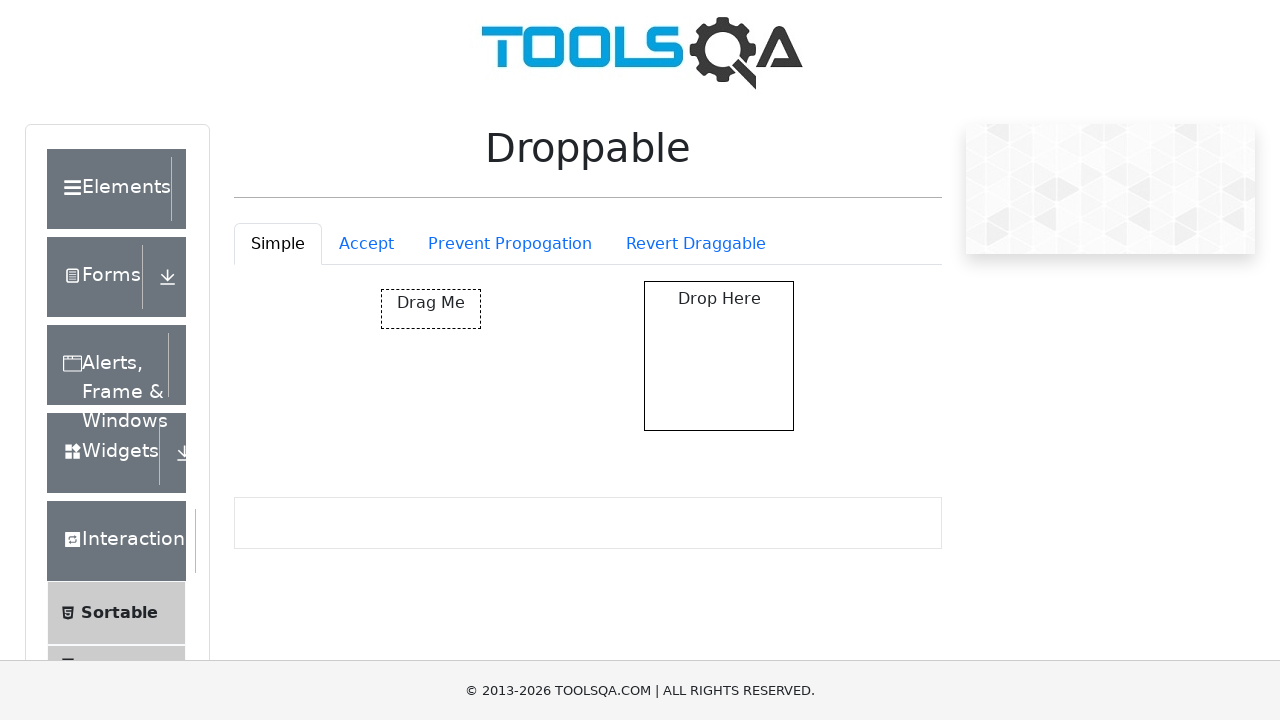

Located droppable target element
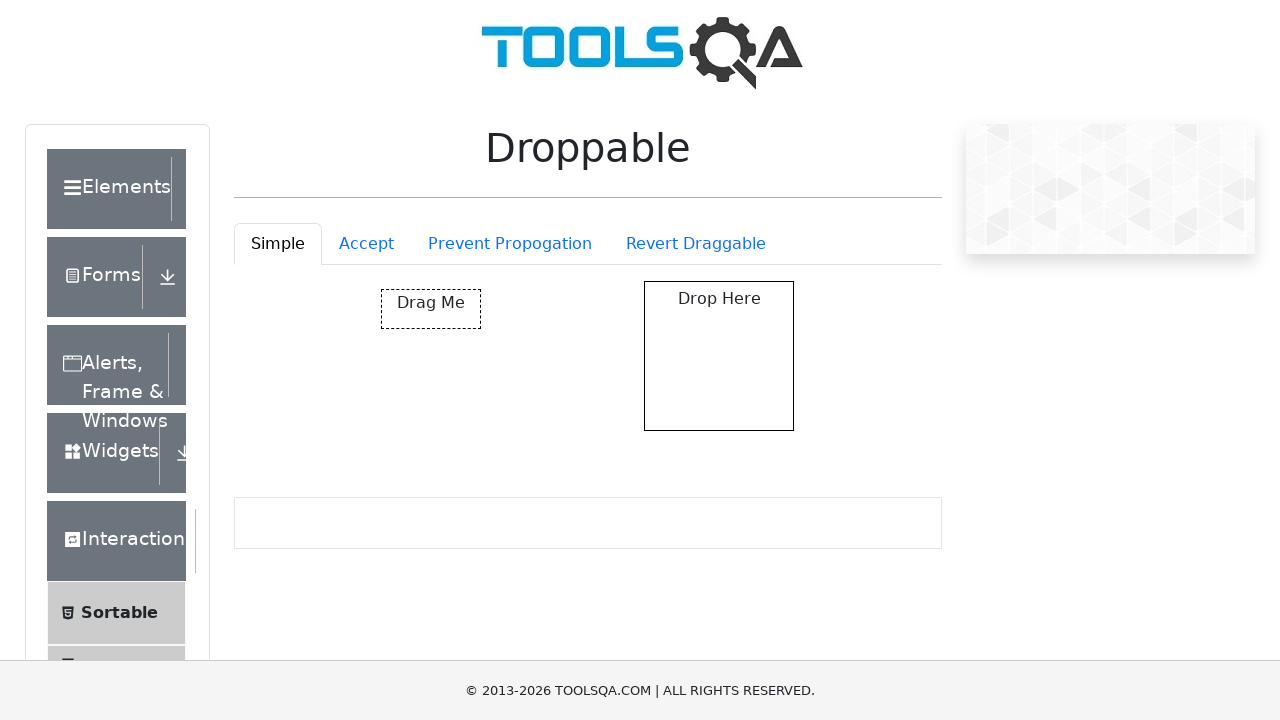

Dragged element from source to target location at (719, 356)
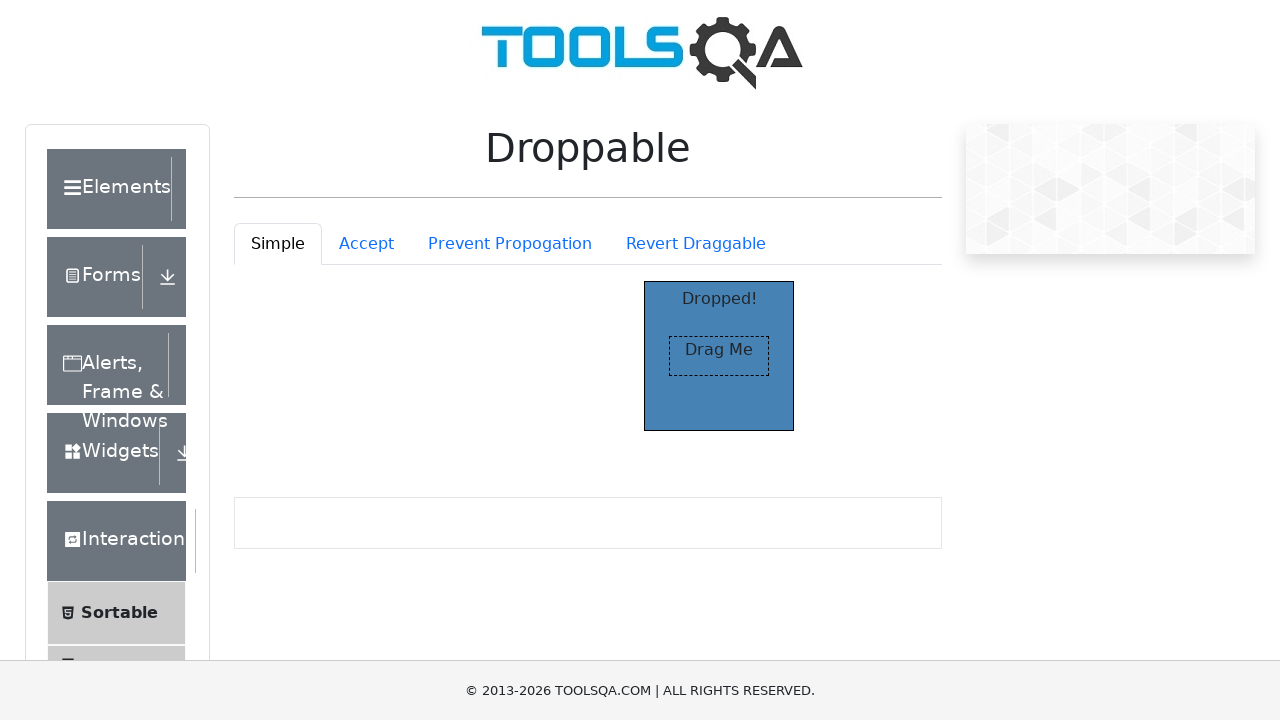

Located verification message element
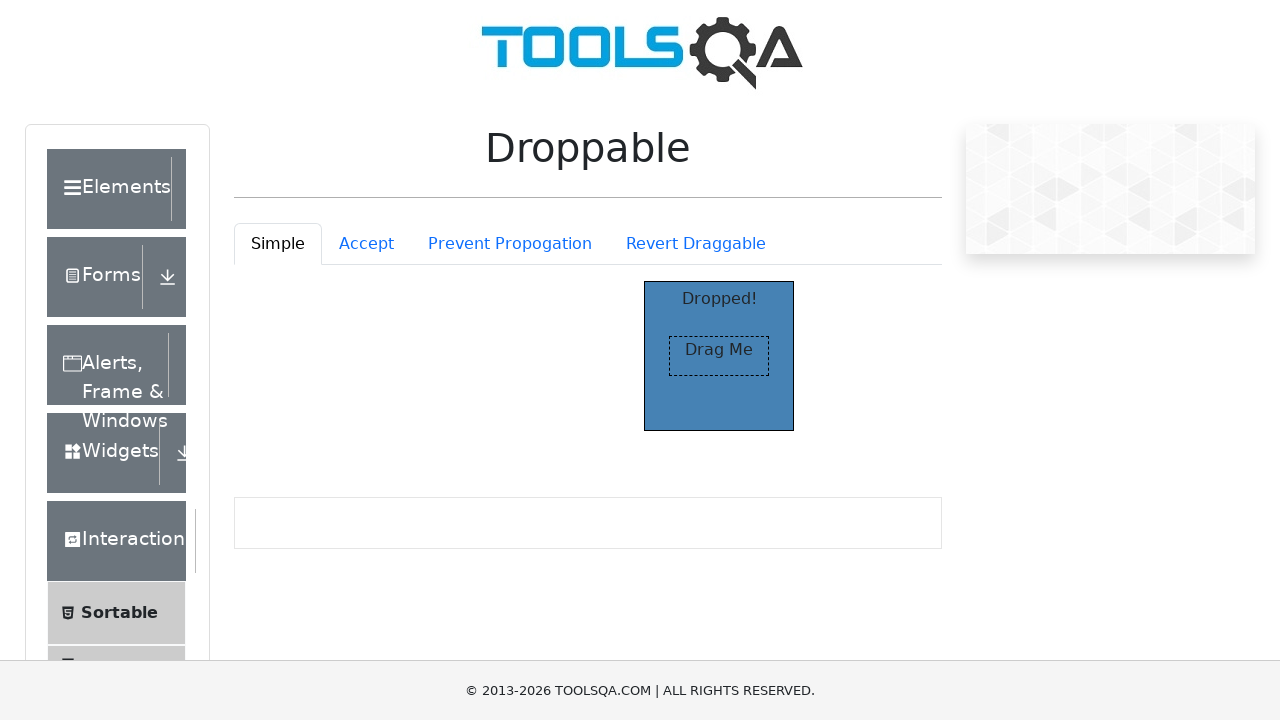

Verified that 'Dropped!' message is visible - drag and drop successful
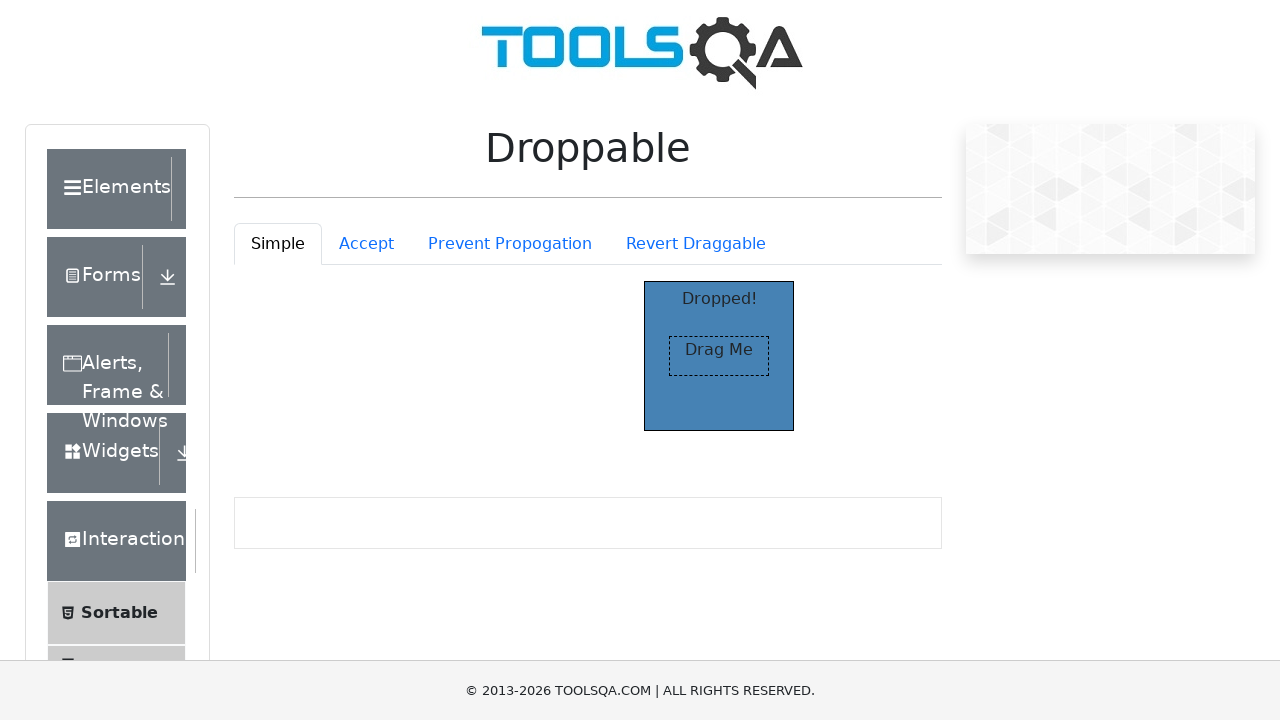

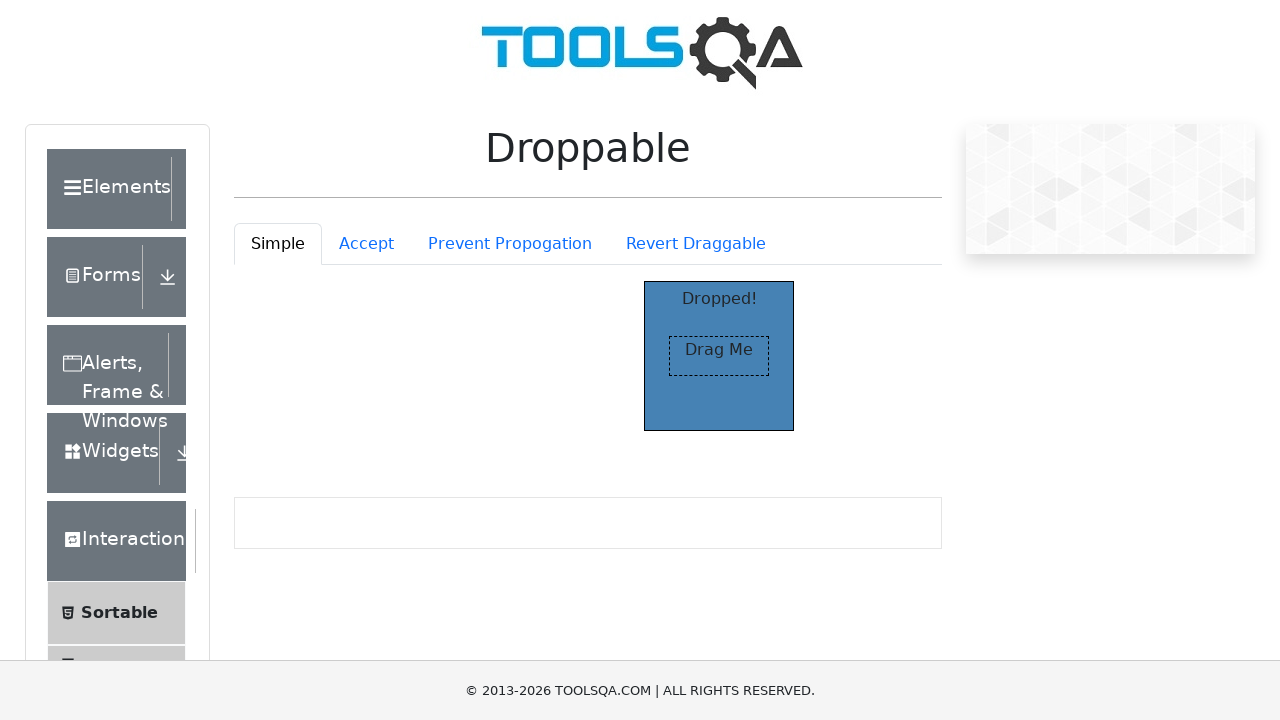